Tests drag and drop functionality by dragging an element to a drop target on jQuery UI droppable demo

Starting URL: https://jqueryui.com/

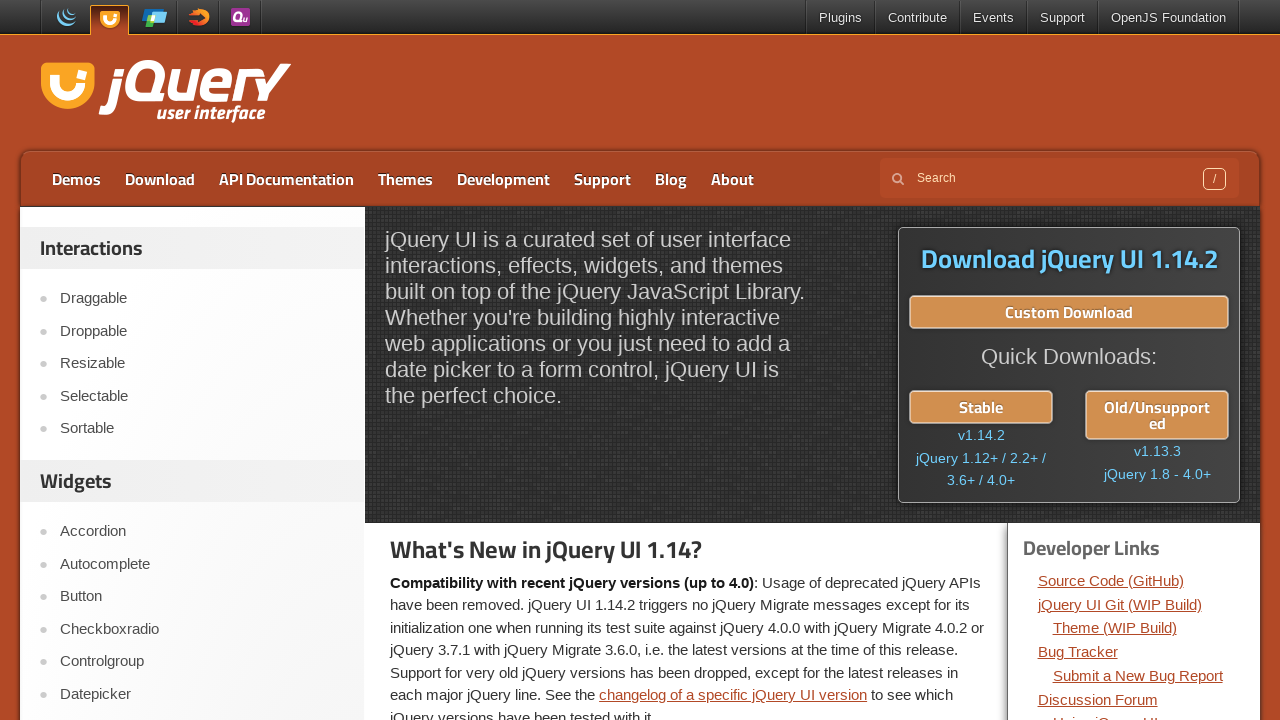

Clicked on Droppable link to navigate to jQuery UI droppable demo at (202, 331) on a[href='https://jqueryui.com/droppable/']
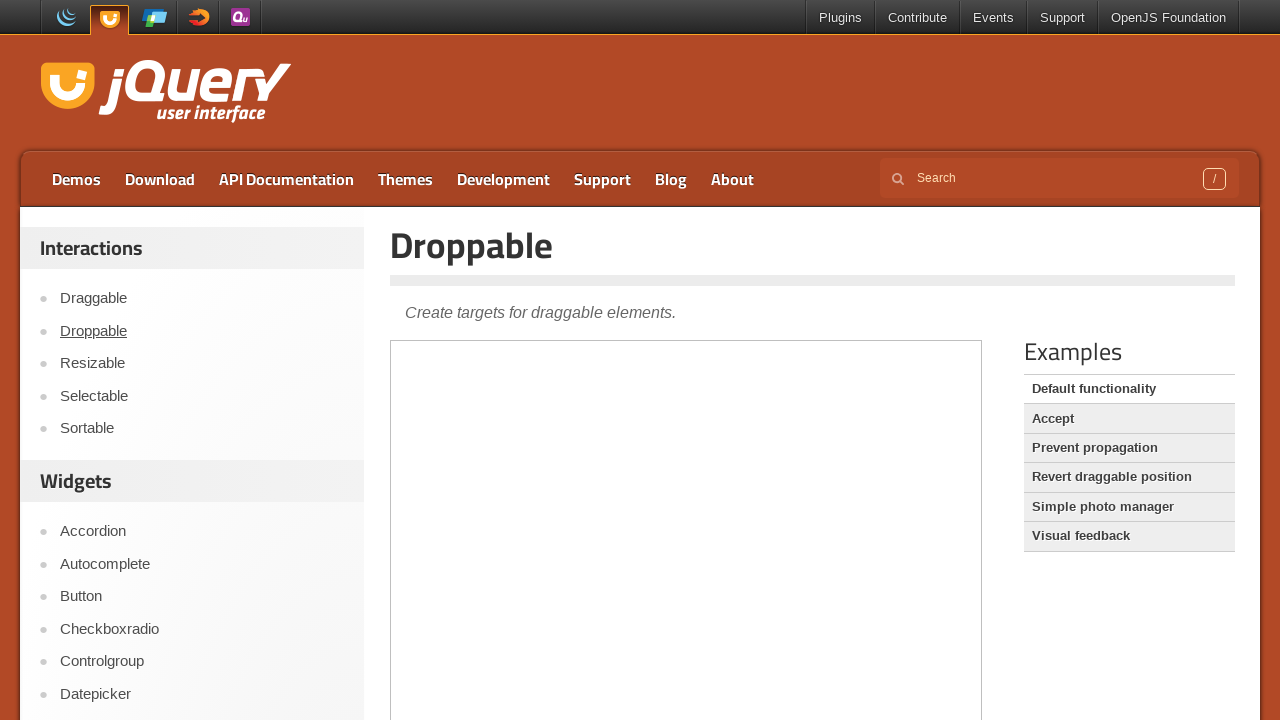

Located the demo iframe
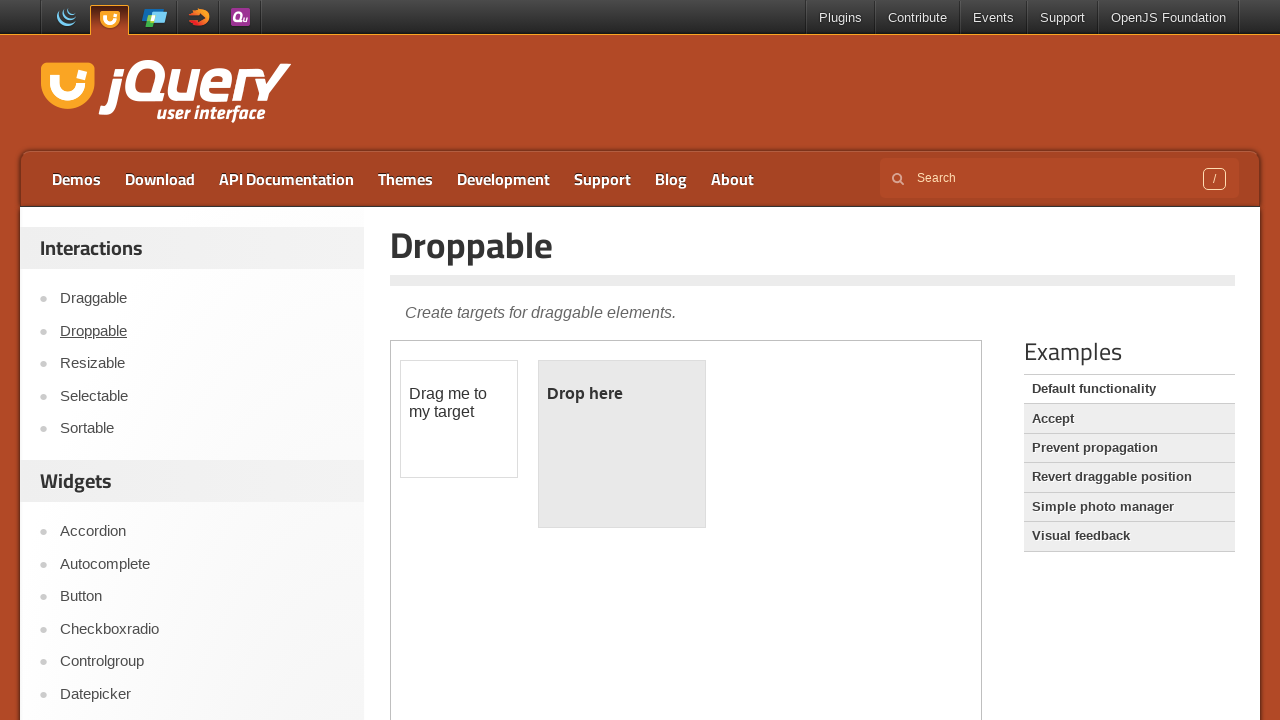

Located draggable element with id 'draggable'
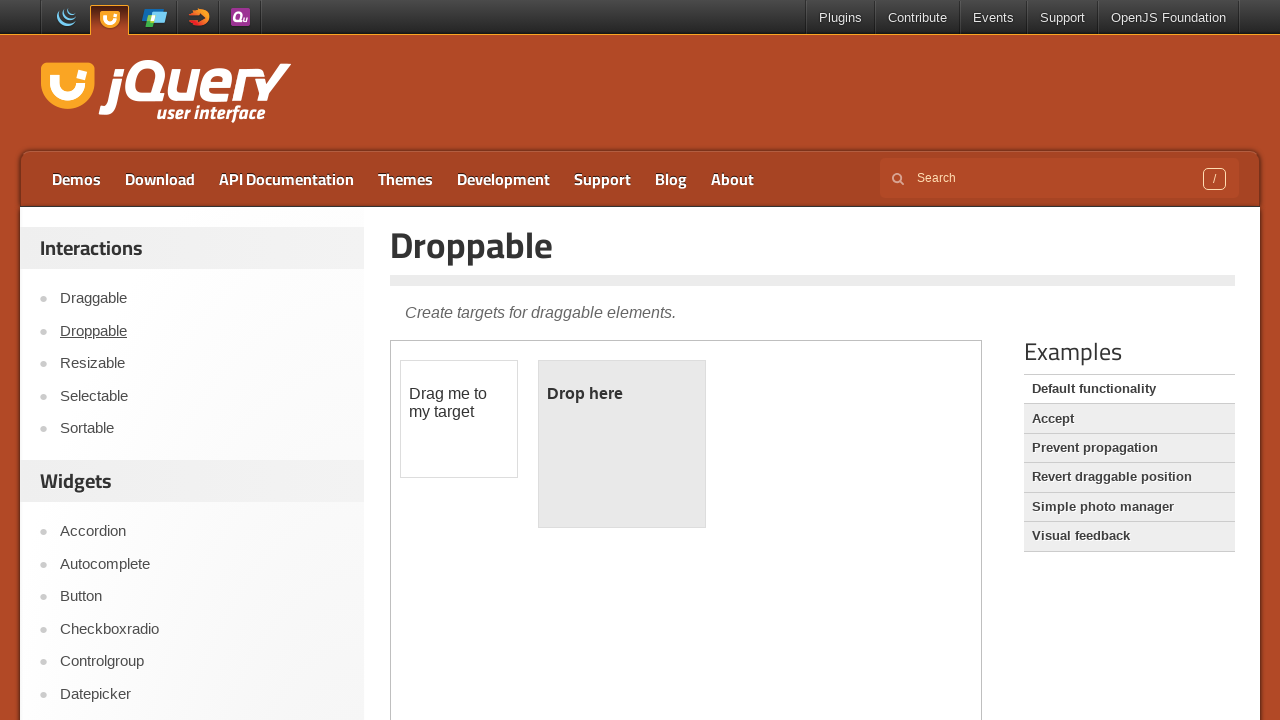

Located droppable target element with id 'droppable'
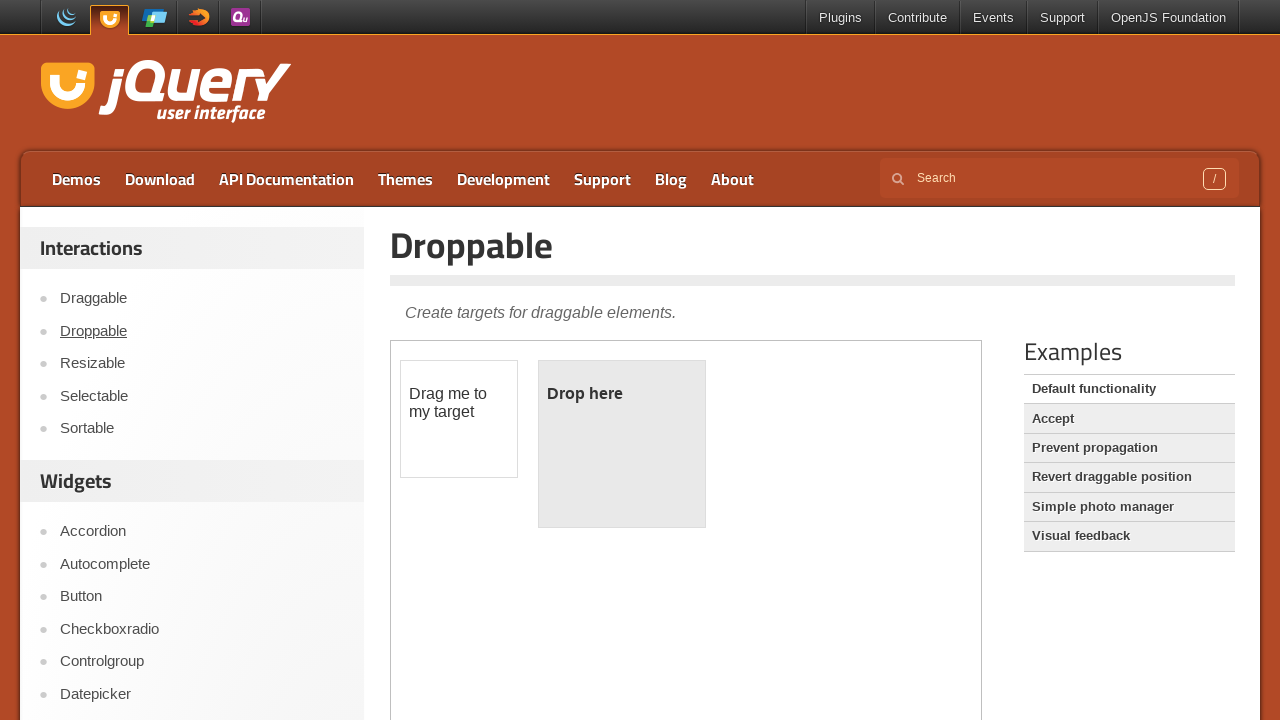

Successfully dragged draggable element to droppable target at (622, 444)
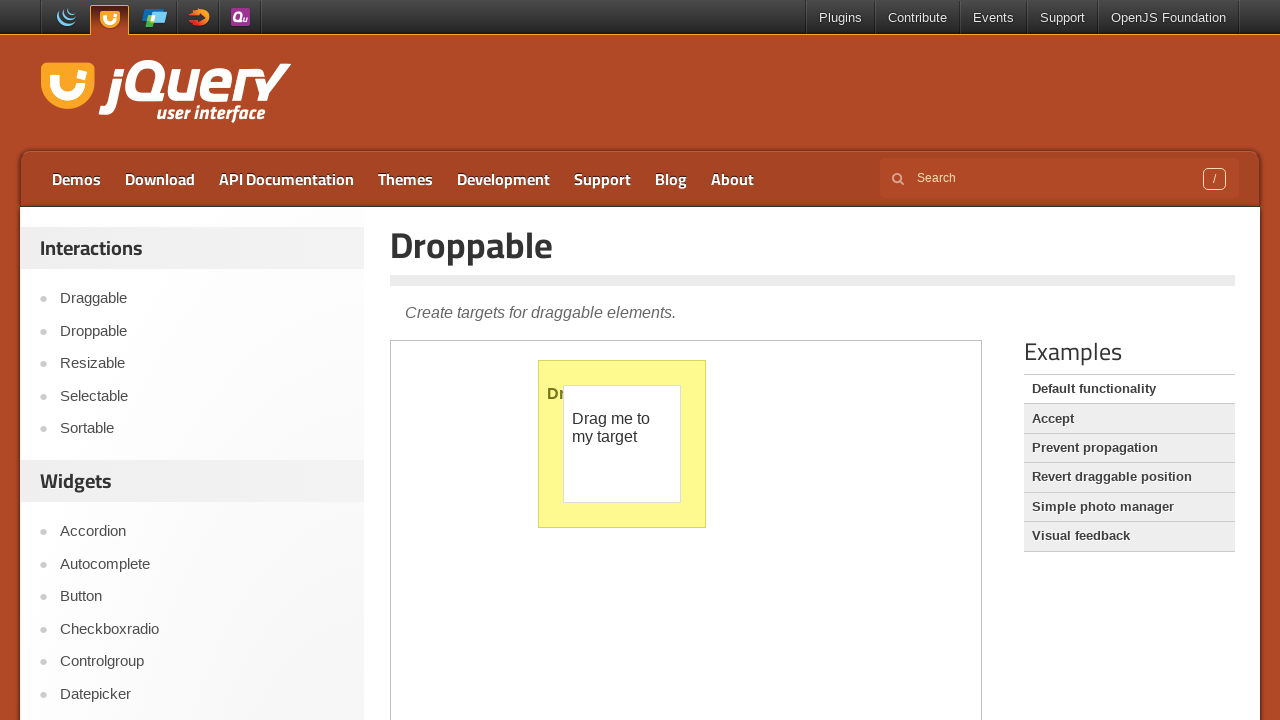

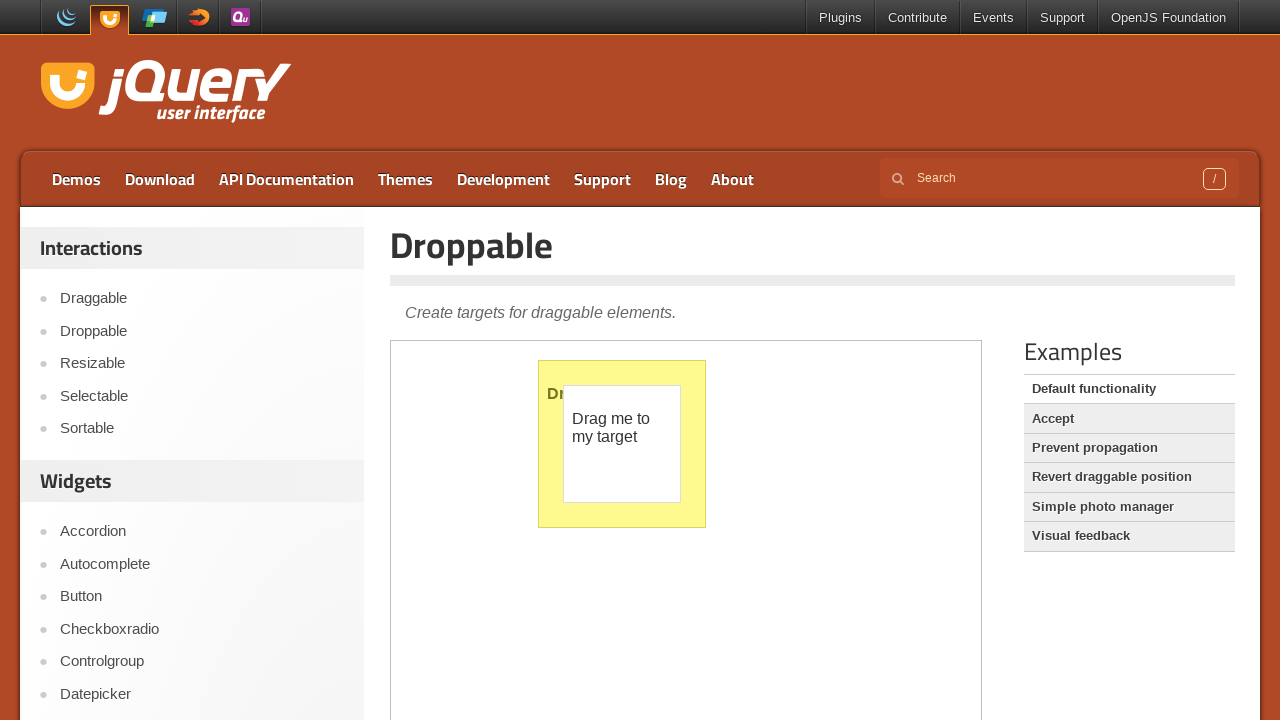